Tests checkbox functionality by randomly selecting a day checkbox, then repeatedly checking and unchecking Friday checkbox

Starting URL: http://samples.gwtproject.org/samples/Showcase/Showcase.html#!CwCheckBox

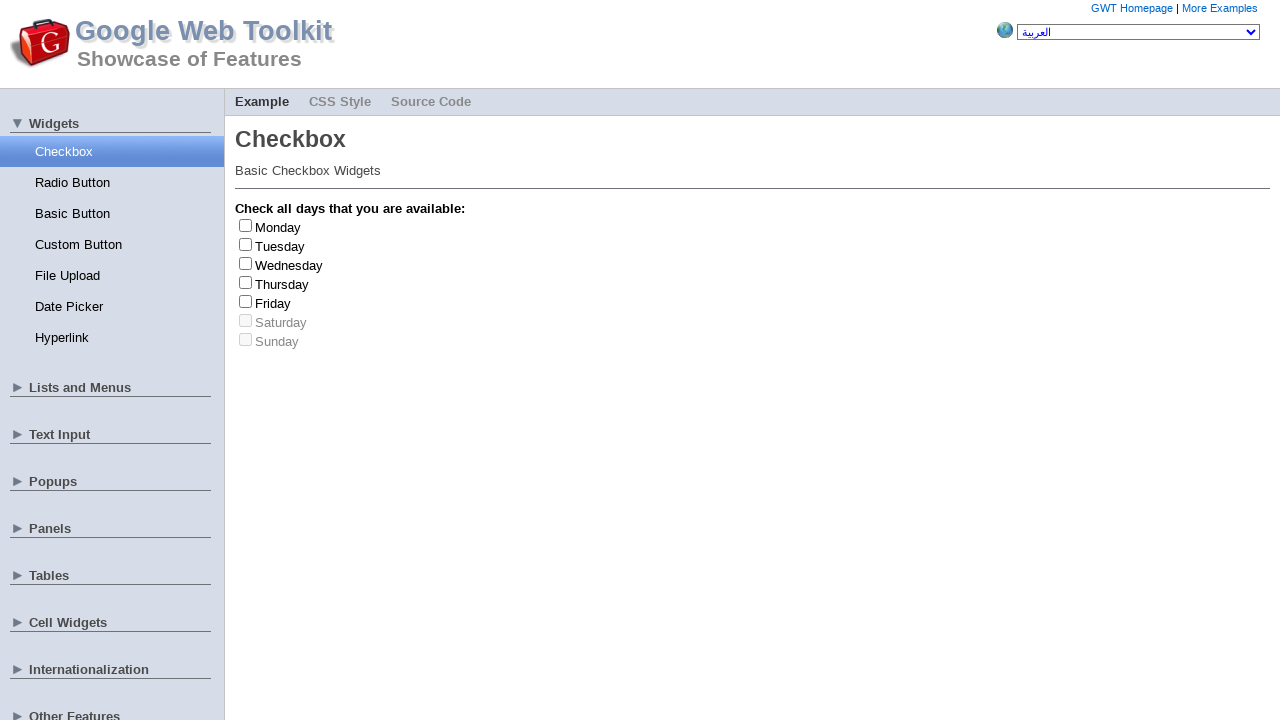

Located all checkbox elements
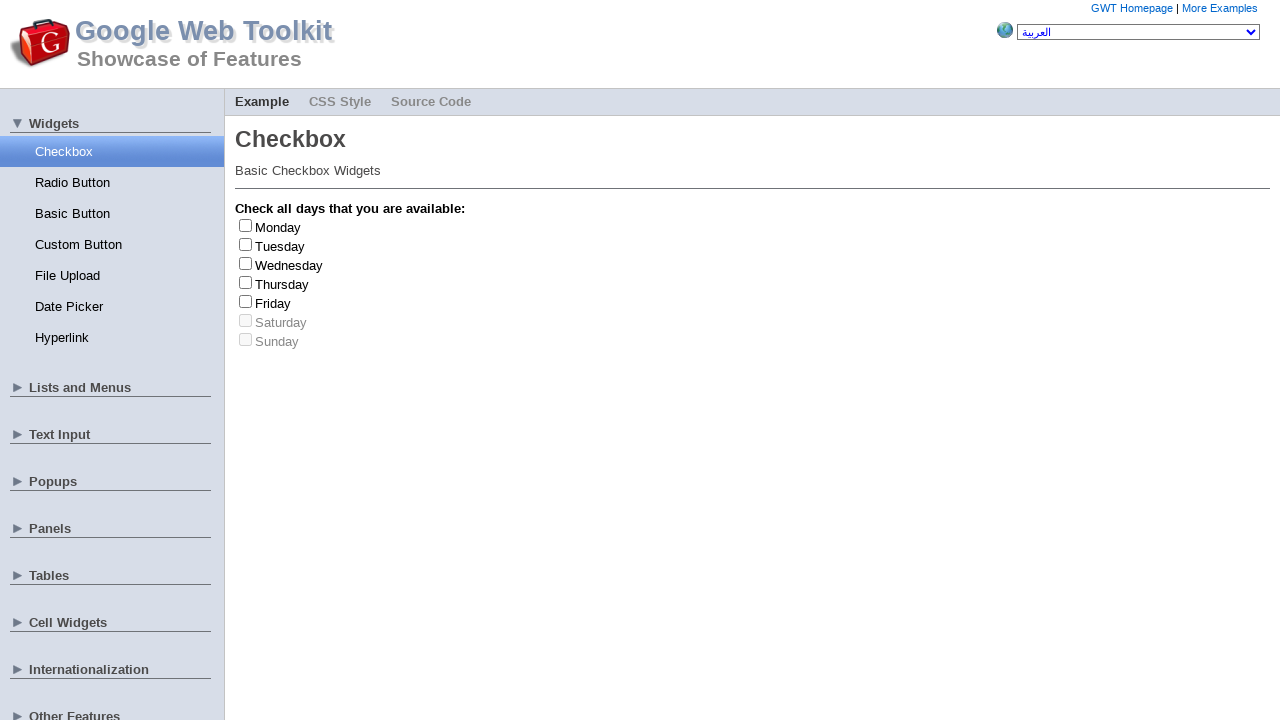

Located all checkbox labels
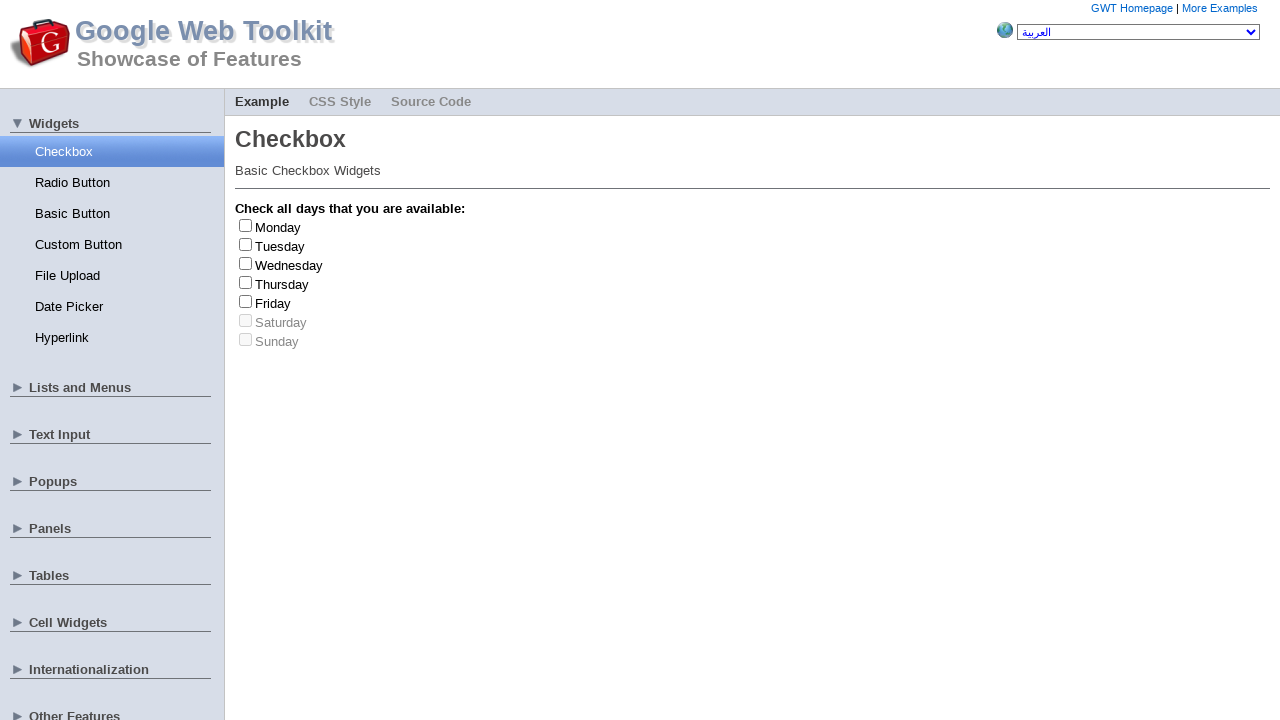

Generated random index 2 for day selection
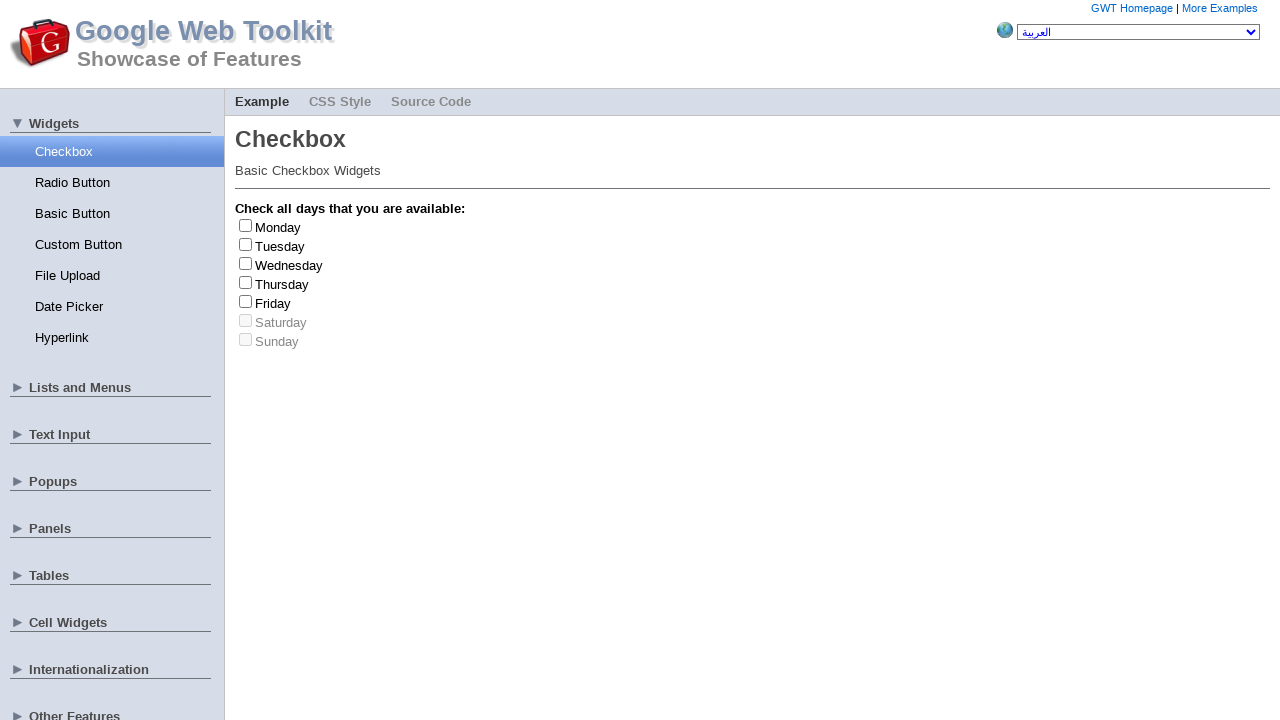

Clicked checkbox at index 2 to check it at (246, 263) on xpath=//input[@type='checkbox'] >> nth=2
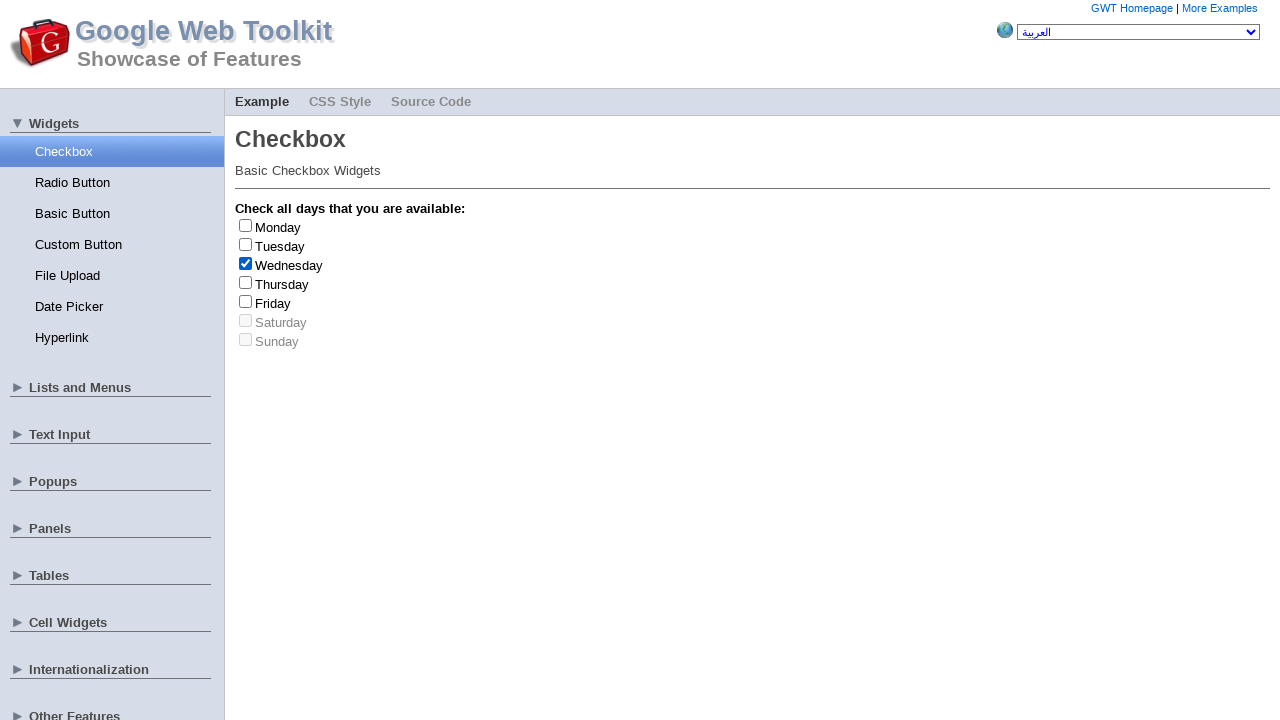

Clicked checkbox at index 2 to uncheck it at (246, 263) on xpath=//input[@type='checkbox'] >> nth=2
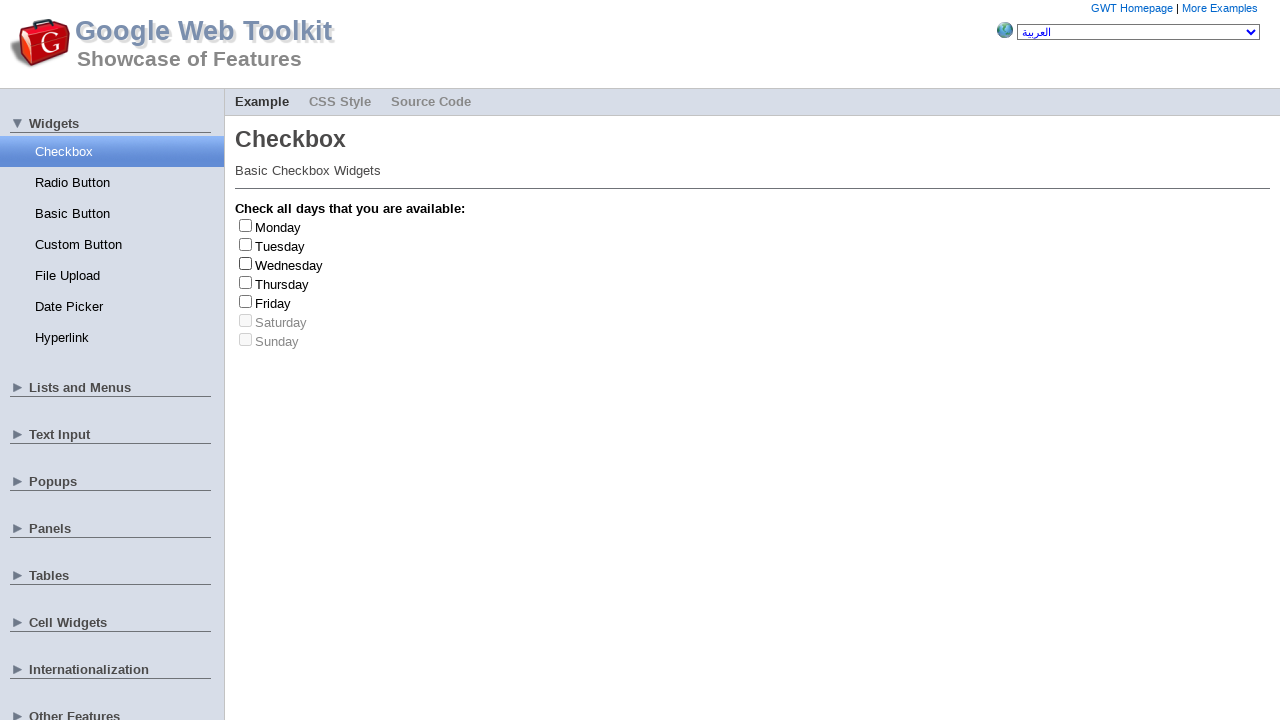

Selected Friday checkbox (index 4)
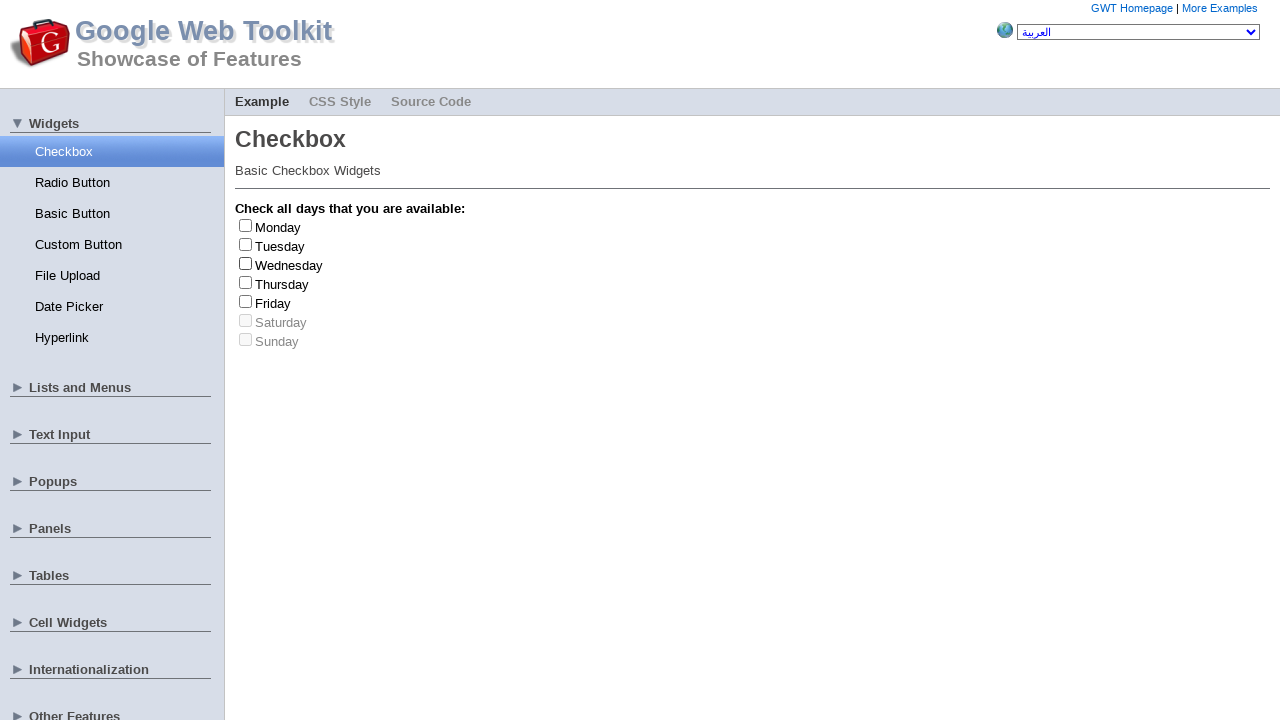

Clicked Friday checkbox to check it (iteration 1) at (246, 301) on xpath=//input[@type='checkbox'] >> nth=4
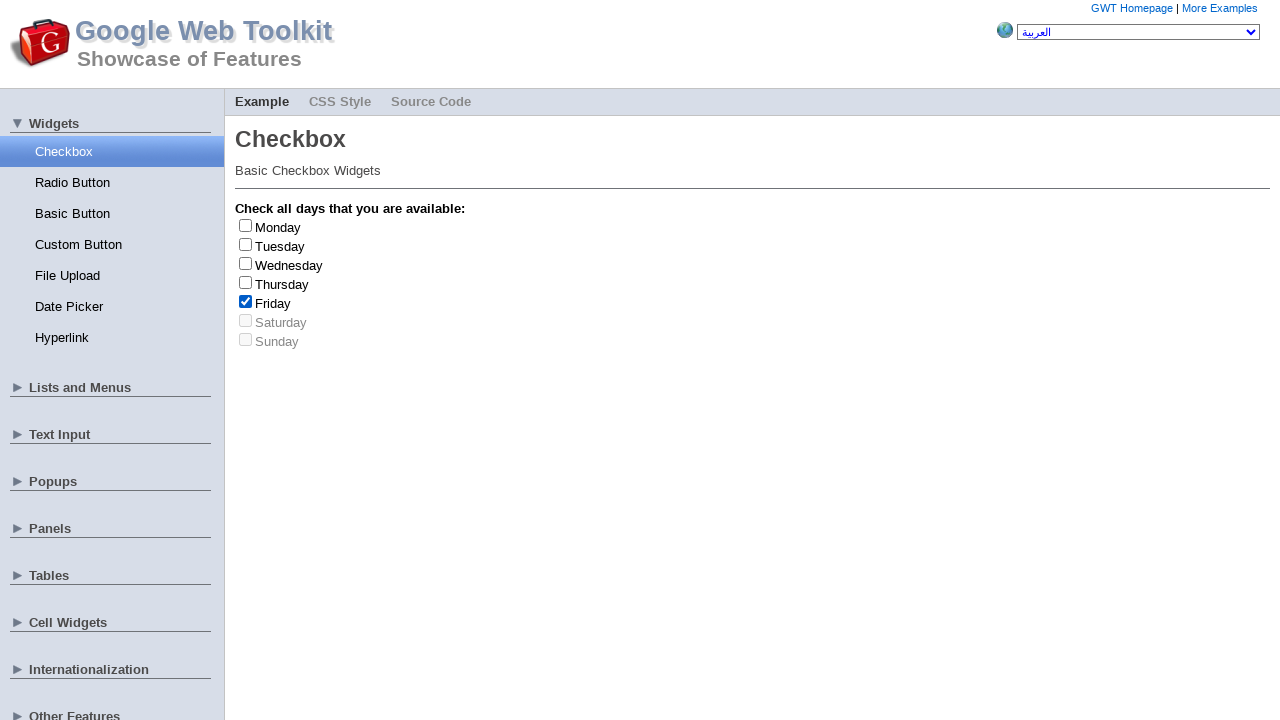

Clicked Friday checkbox to uncheck it (iteration 1) at (246, 301) on xpath=//input[@type='checkbox'] >> nth=4
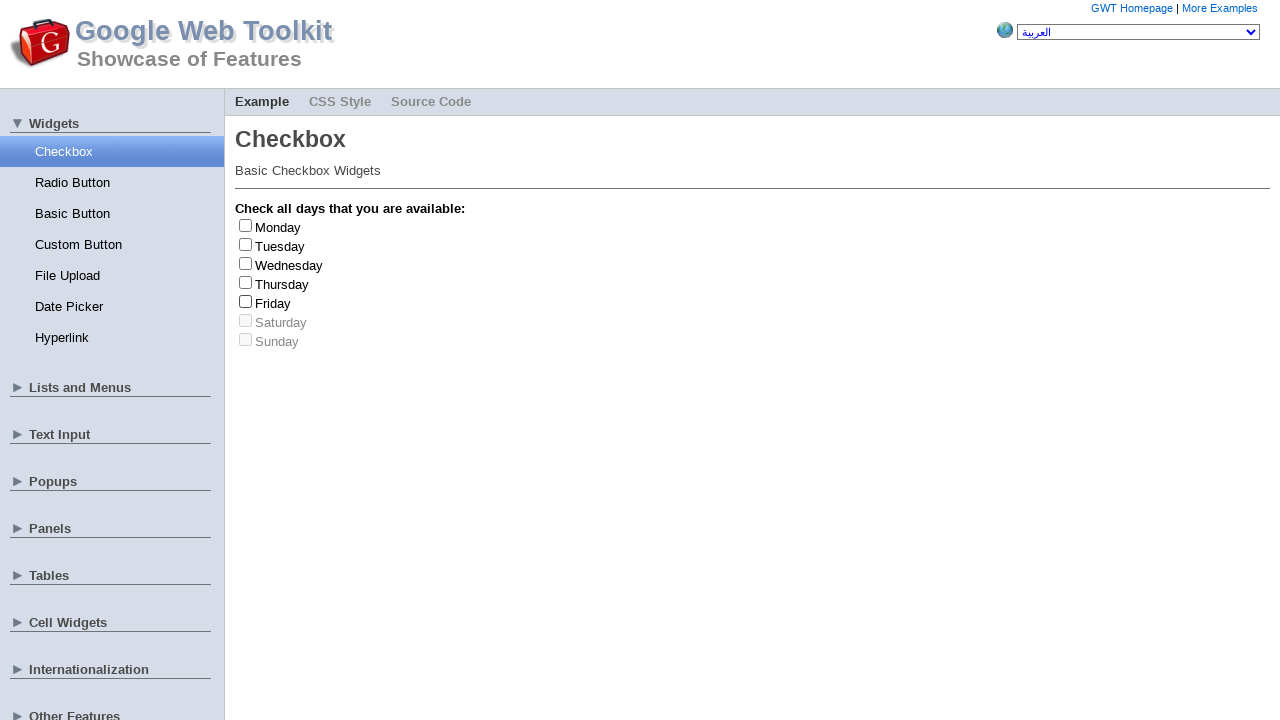

Clicked Friday checkbox to check it (iteration 2) at (246, 301) on xpath=//input[@type='checkbox'] >> nth=4
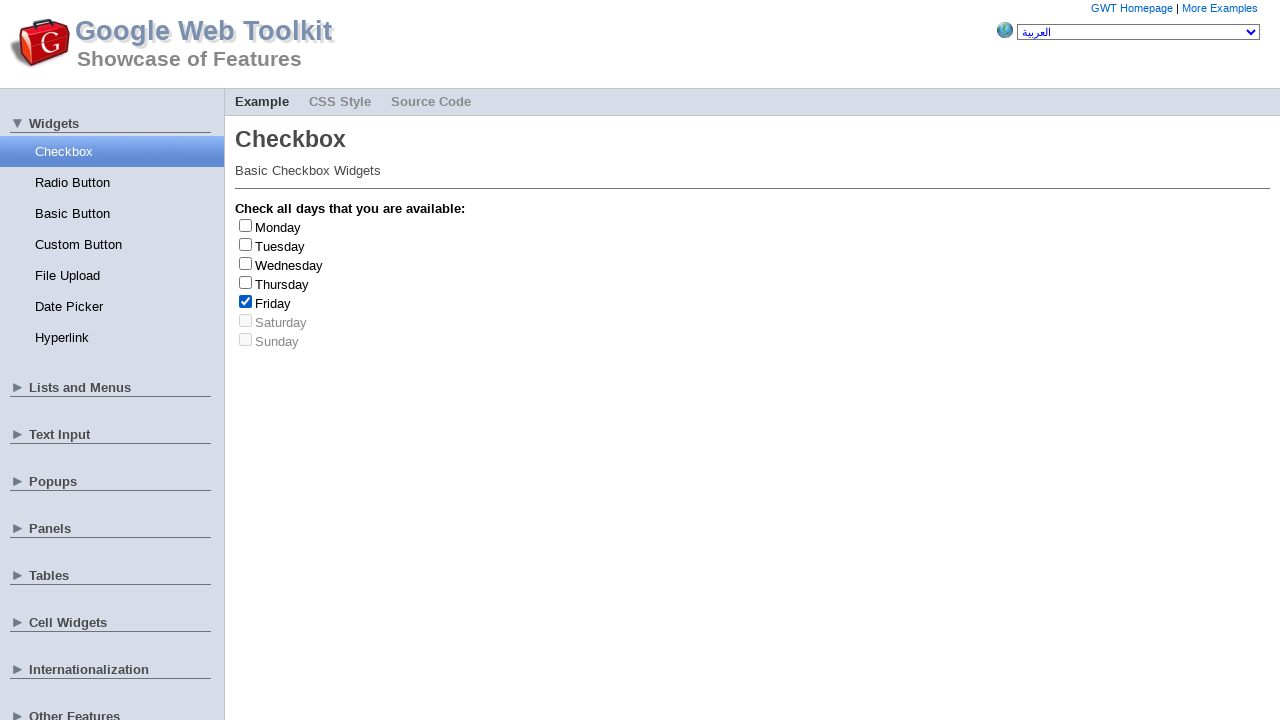

Clicked Friday checkbox to uncheck it (iteration 2) at (246, 301) on xpath=//input[@type='checkbox'] >> nth=4
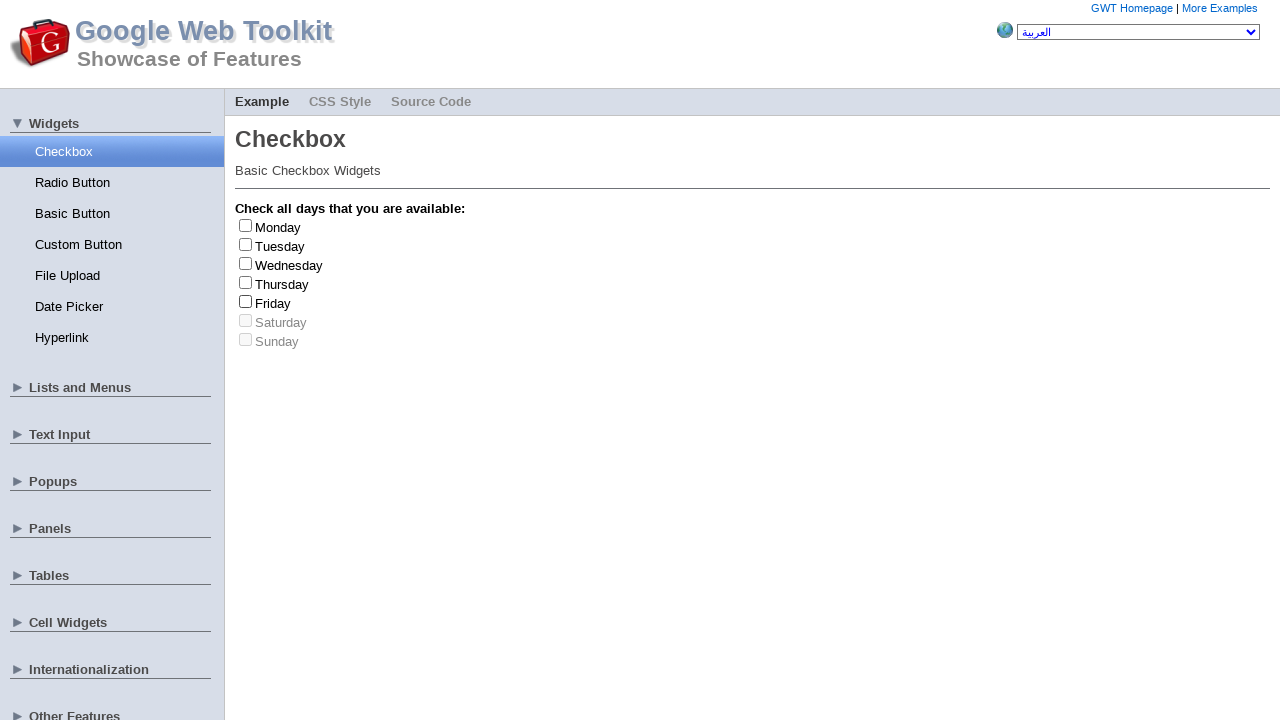

Clicked Friday checkbox to check it (iteration 3) at (246, 301) on xpath=//input[@type='checkbox'] >> nth=4
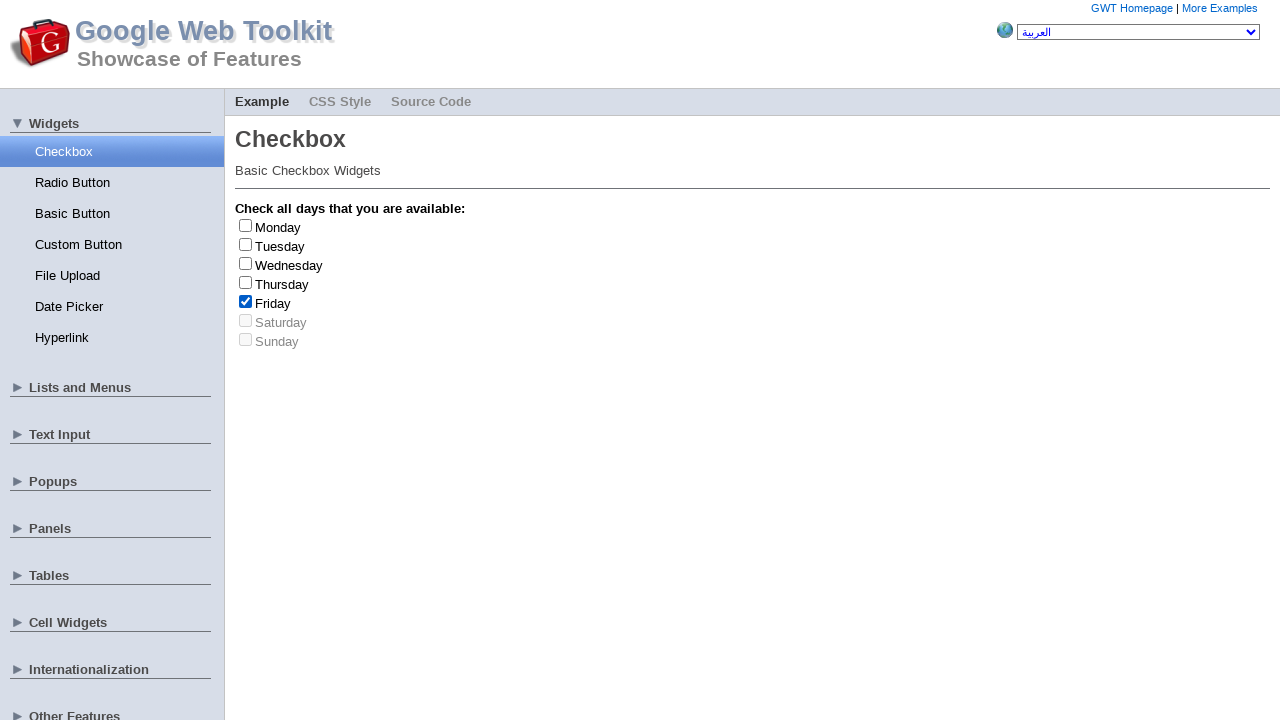

Clicked Friday checkbox to uncheck it (iteration 3) at (246, 301) on xpath=//input[@type='checkbox'] >> nth=4
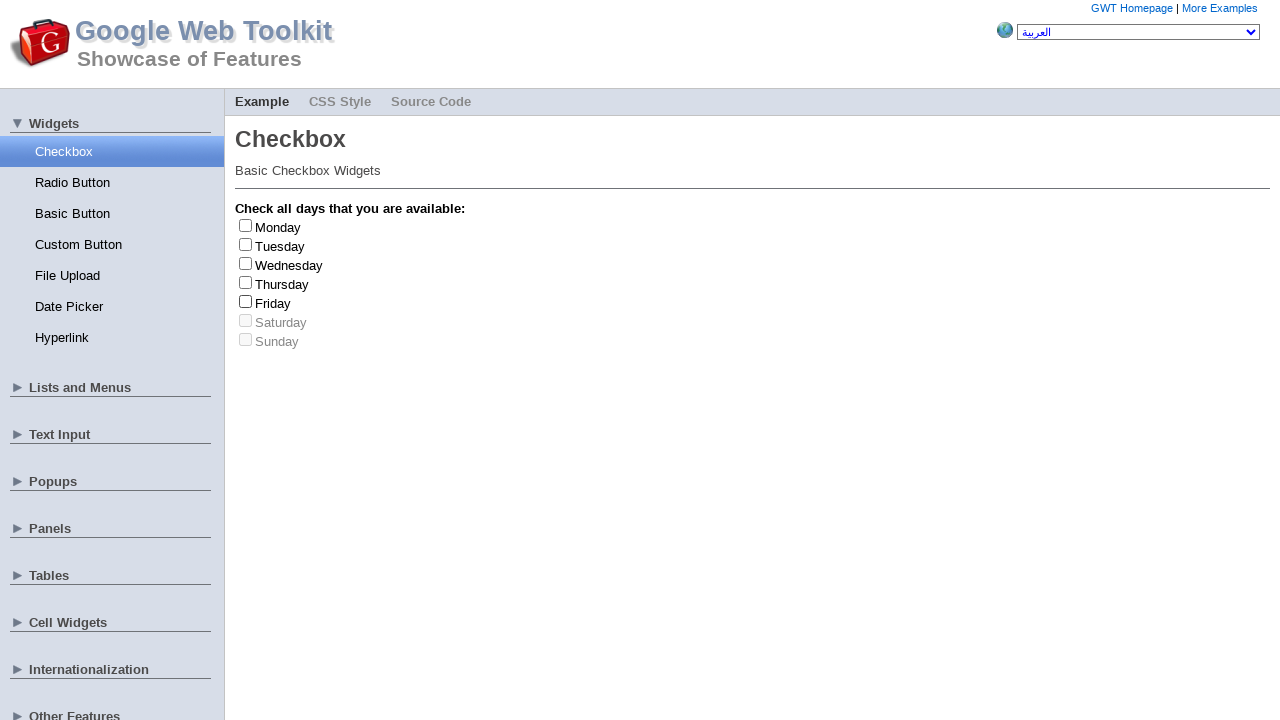

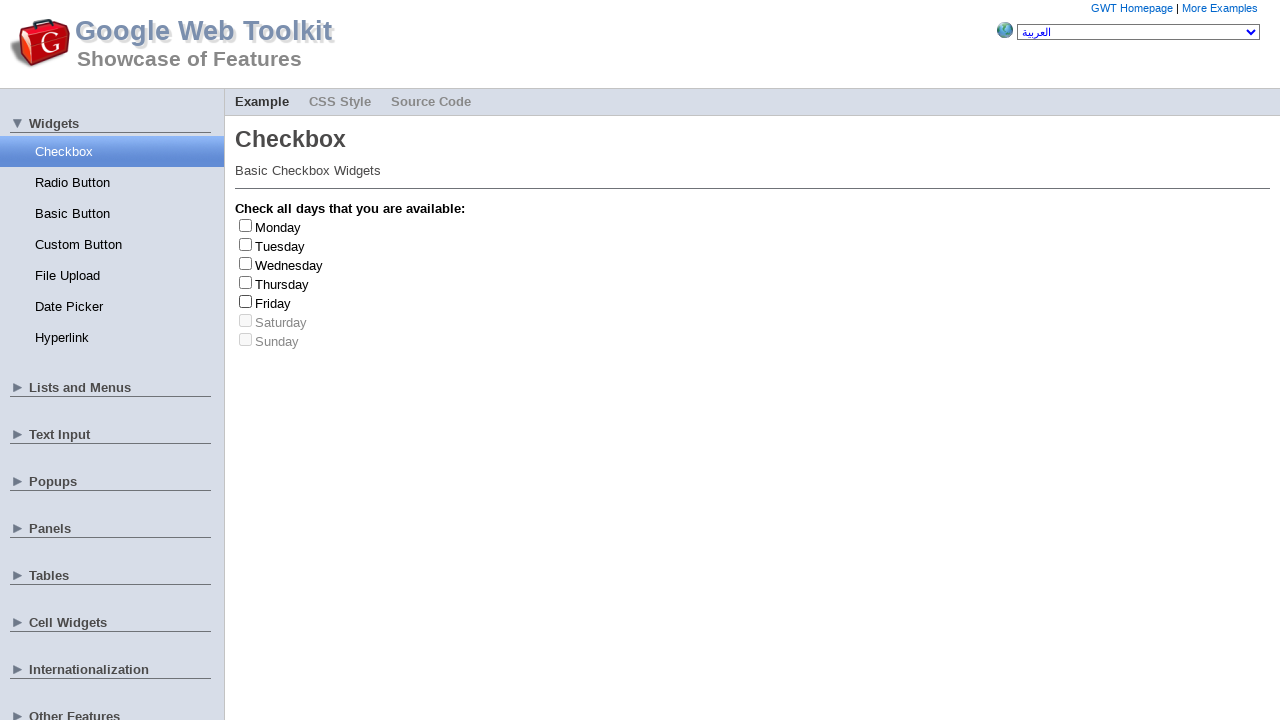